Tests mobile navigation by navigating to the contact section and verifying contact form fields are visible

Starting URL: https://jesseheidner.com

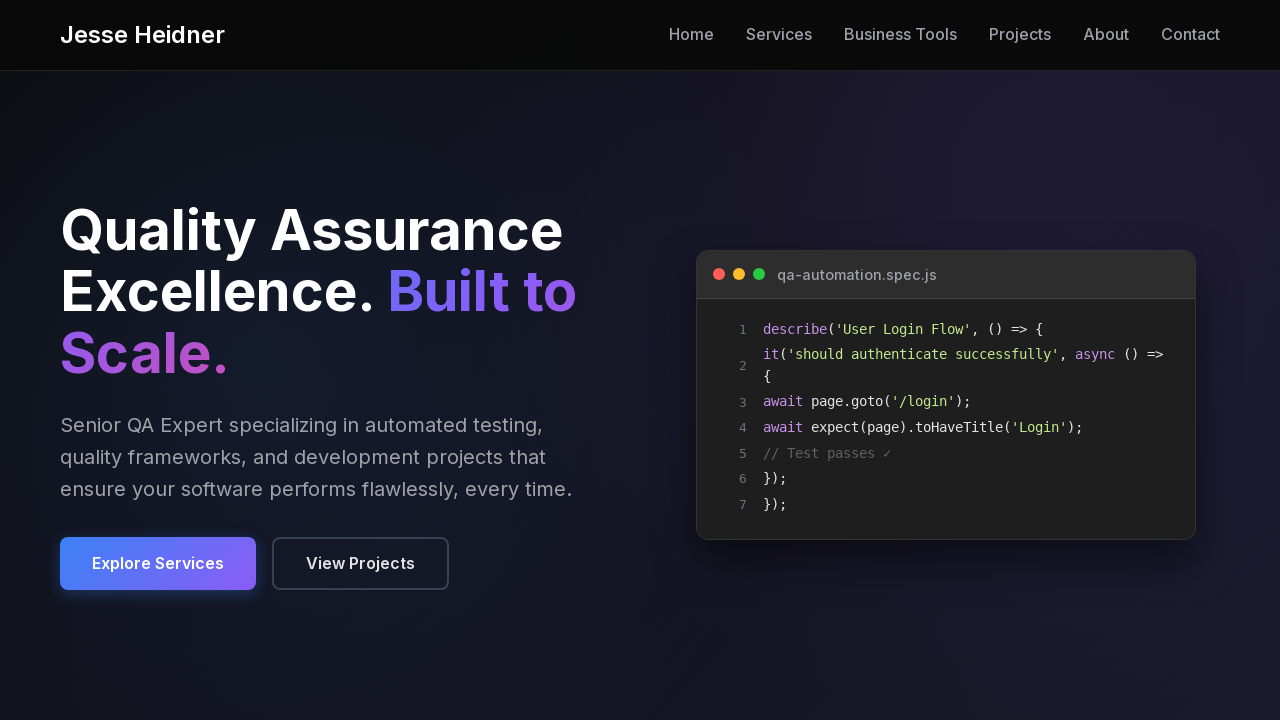

Set mobile viewport to 375x667
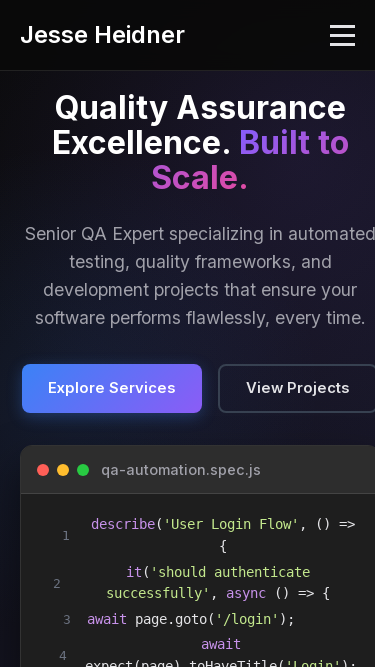

Navigated to https://jesseheidner.com/#contact
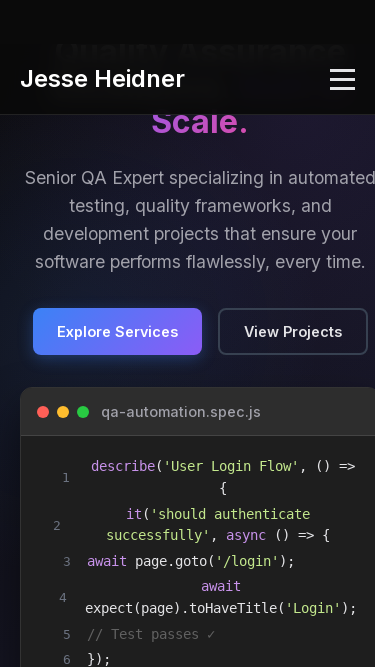

Verified 'Your Name' textbox is visible on mobile
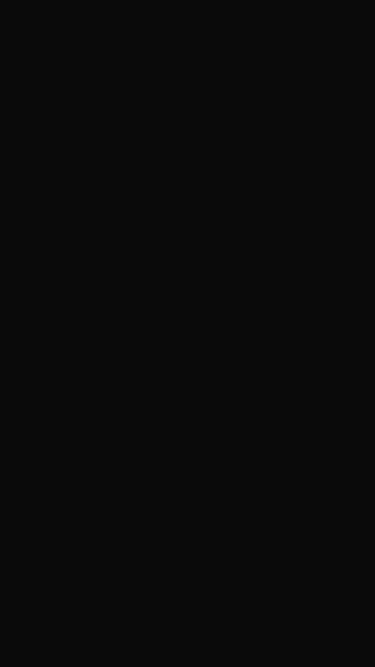

Verified 'Your Email' textbox is visible on mobile
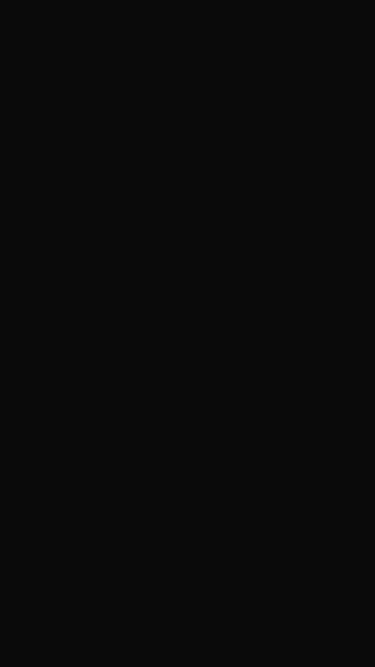

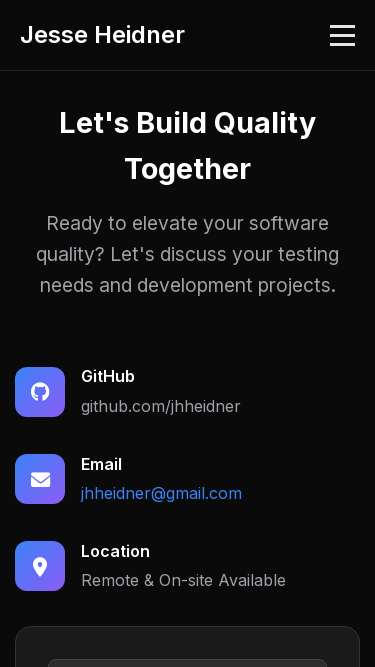